Scrolls to the bottom of the main page and verifies that the Medium social media icon/link is clickable.

Starting URL: https://openweathermap.org

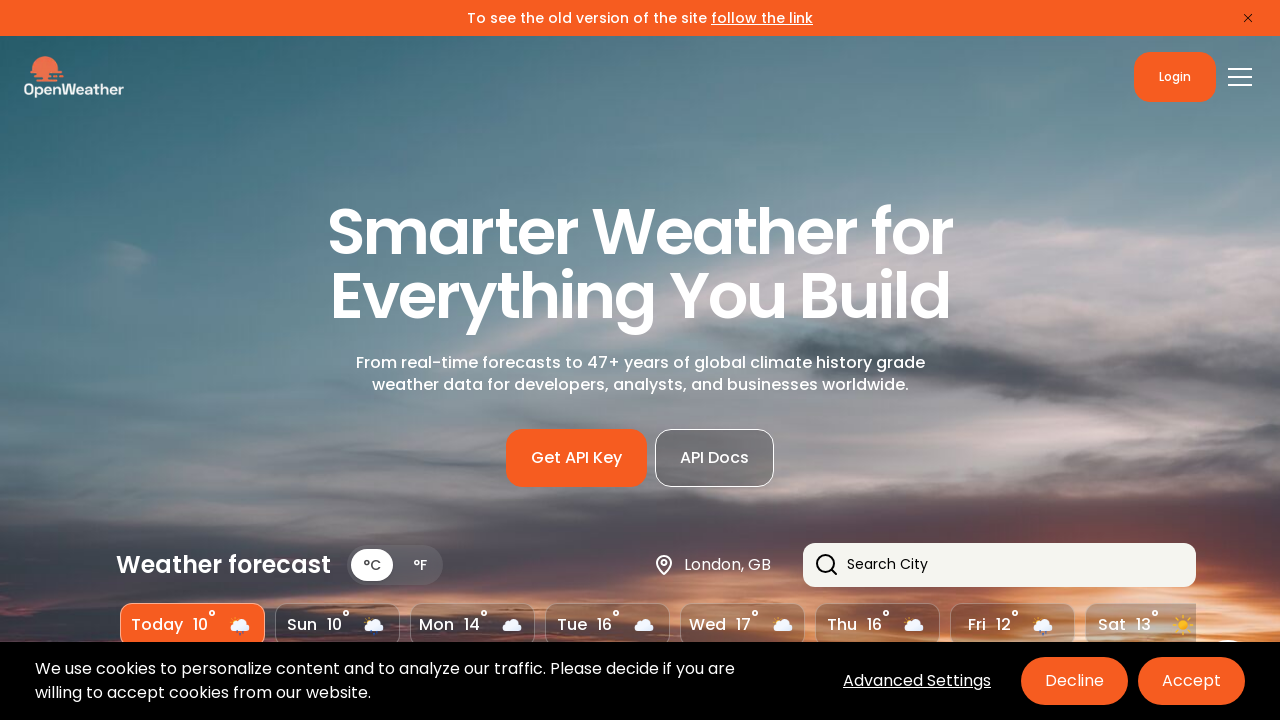

Scrolled to the bottom of the page using End key
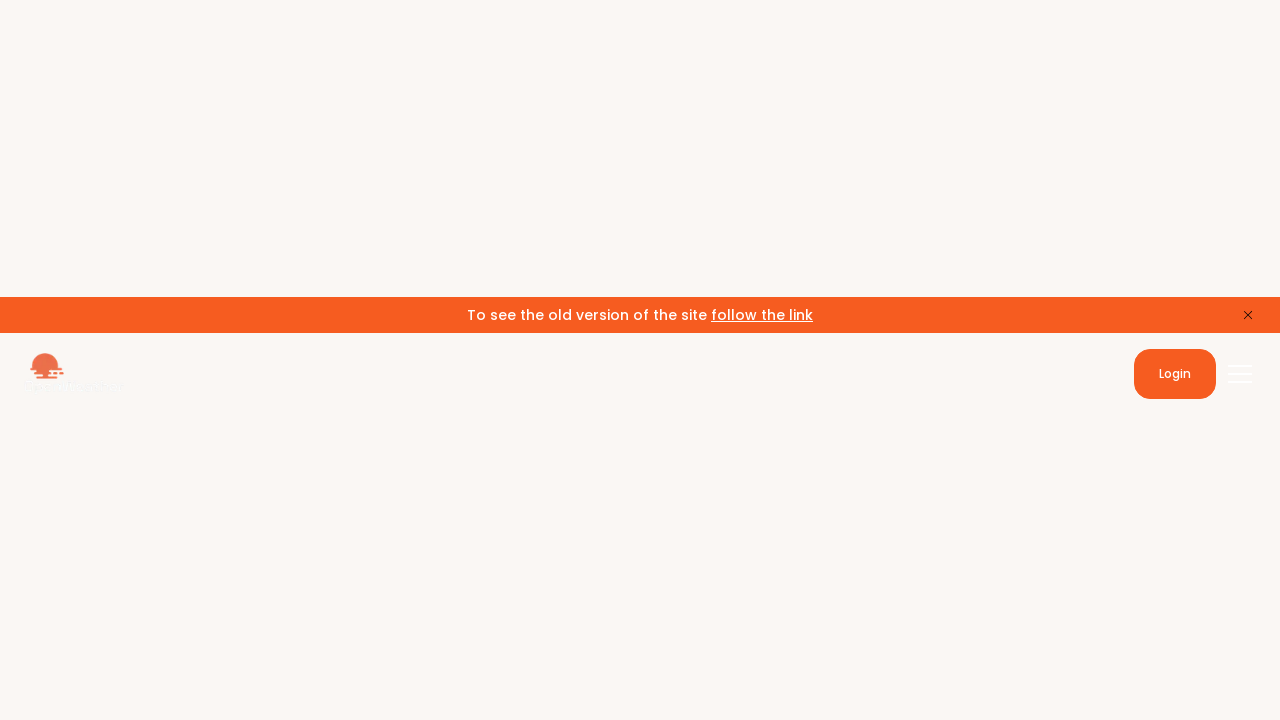

Located Medium social media link element
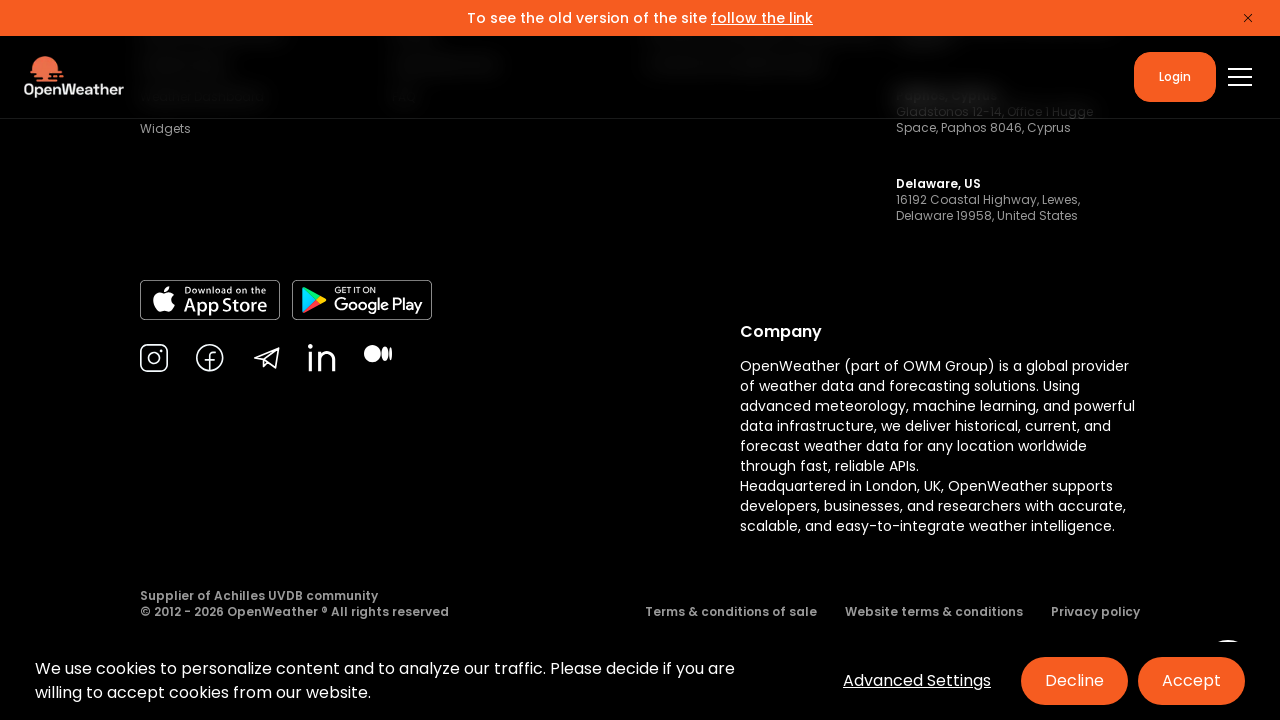

Medium link became visible
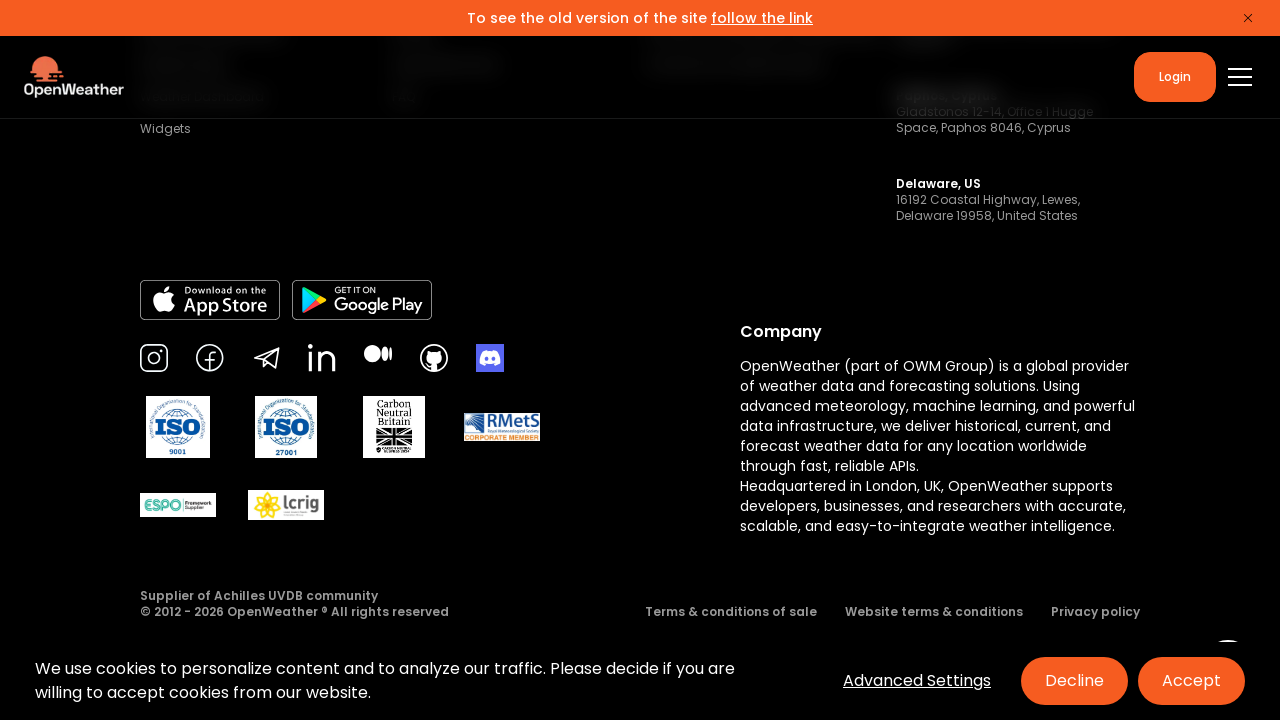

Verified that the Medium icon/link is clickable and enabled
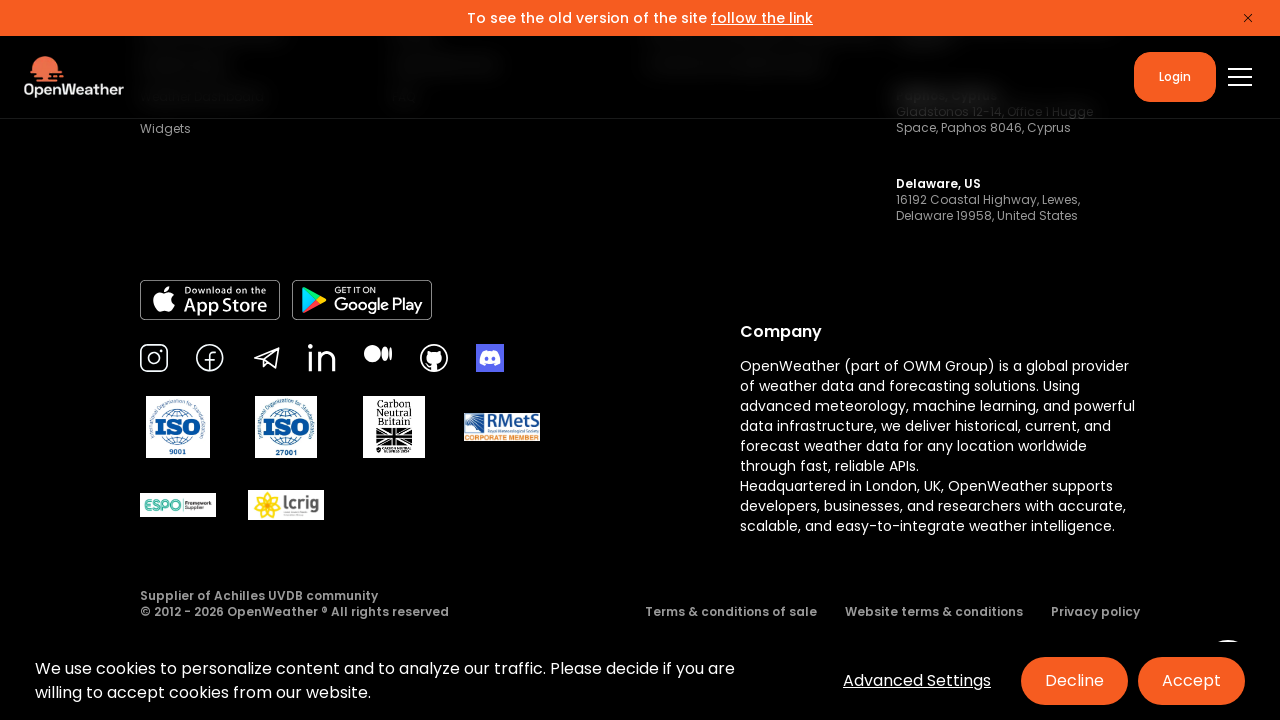

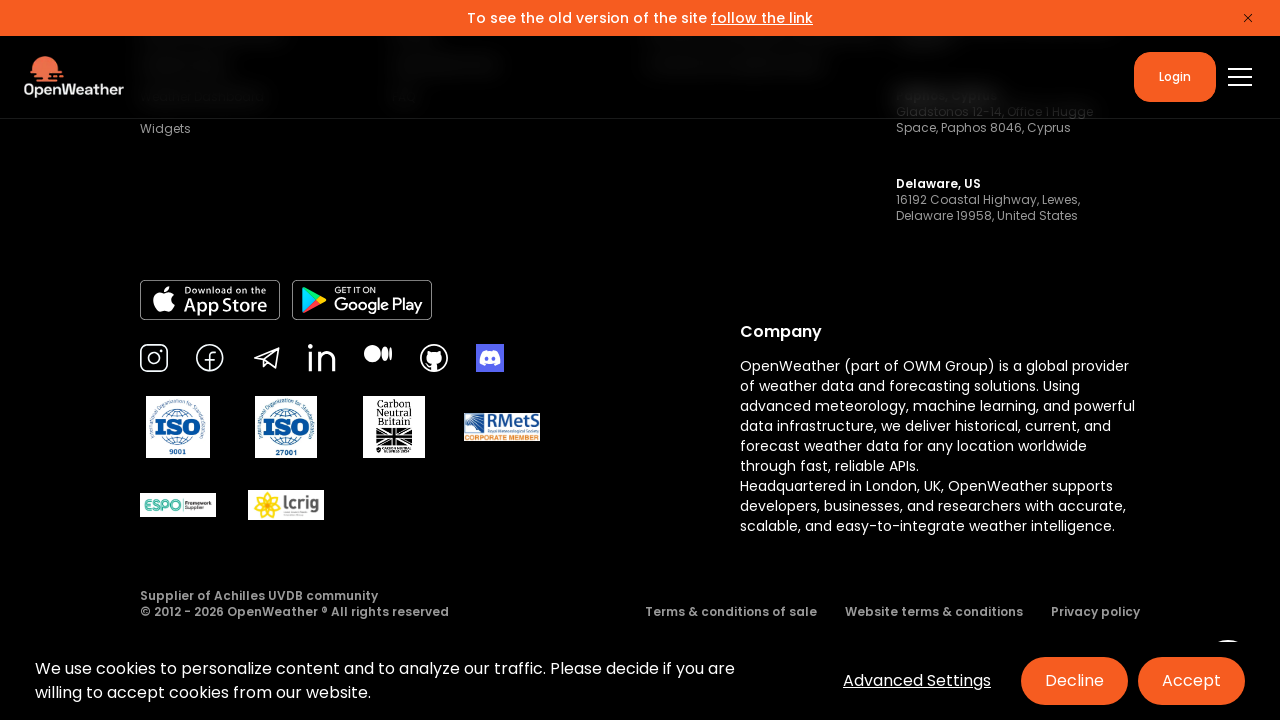